Navigates to the Rahul Shetty Academy website and counts the total number of hyperlinks on the page

Starting URL: https://rahulshettyacademy.com/

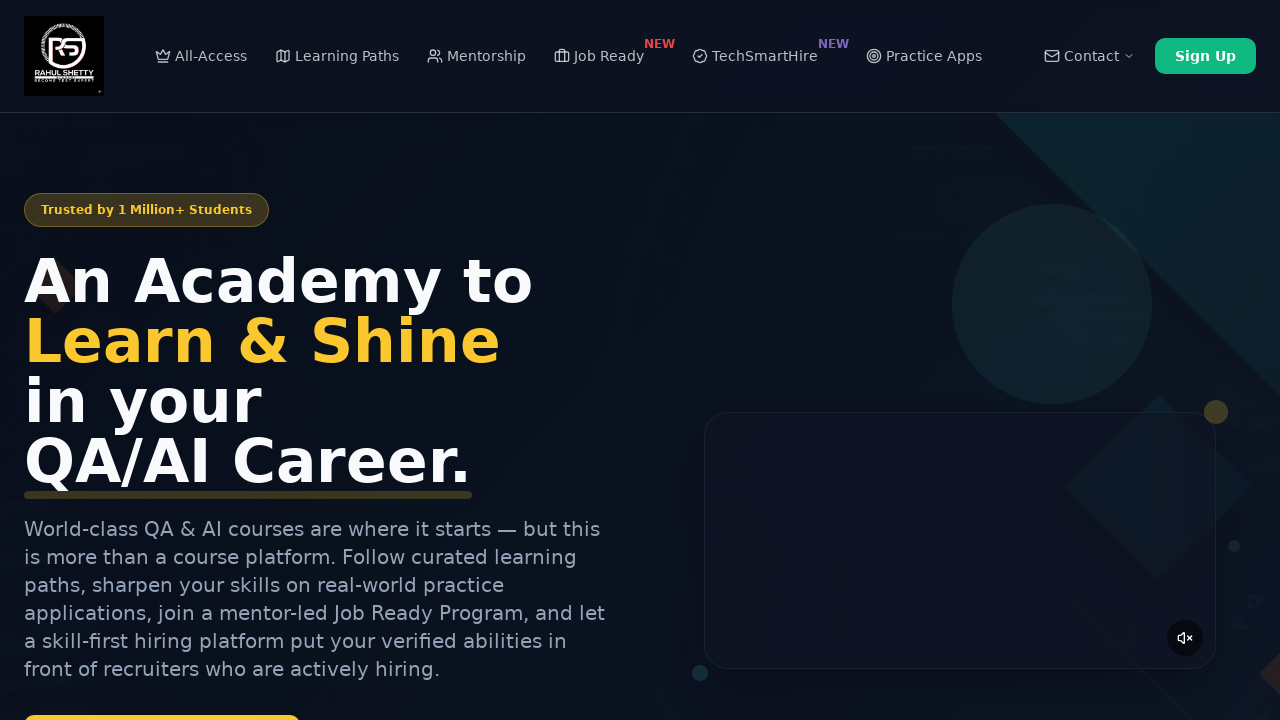

Waited for page to fully load (networkidle)
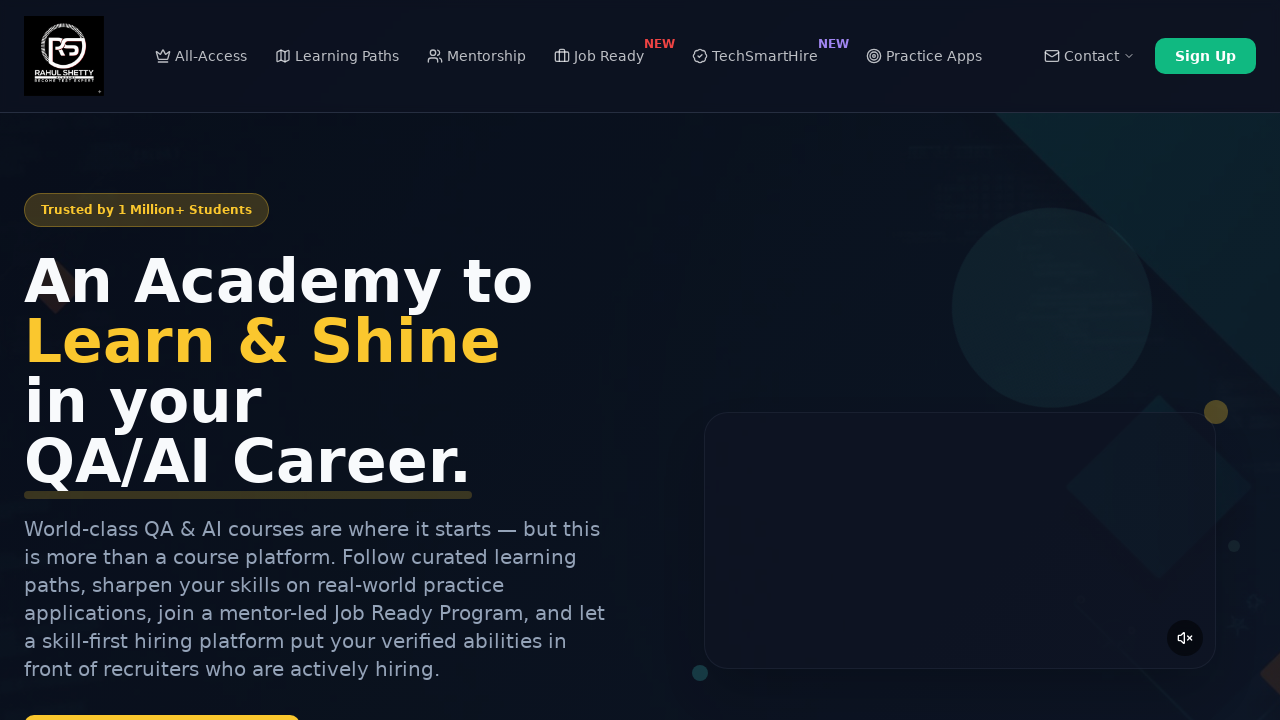

Located all hyperlinks on the page
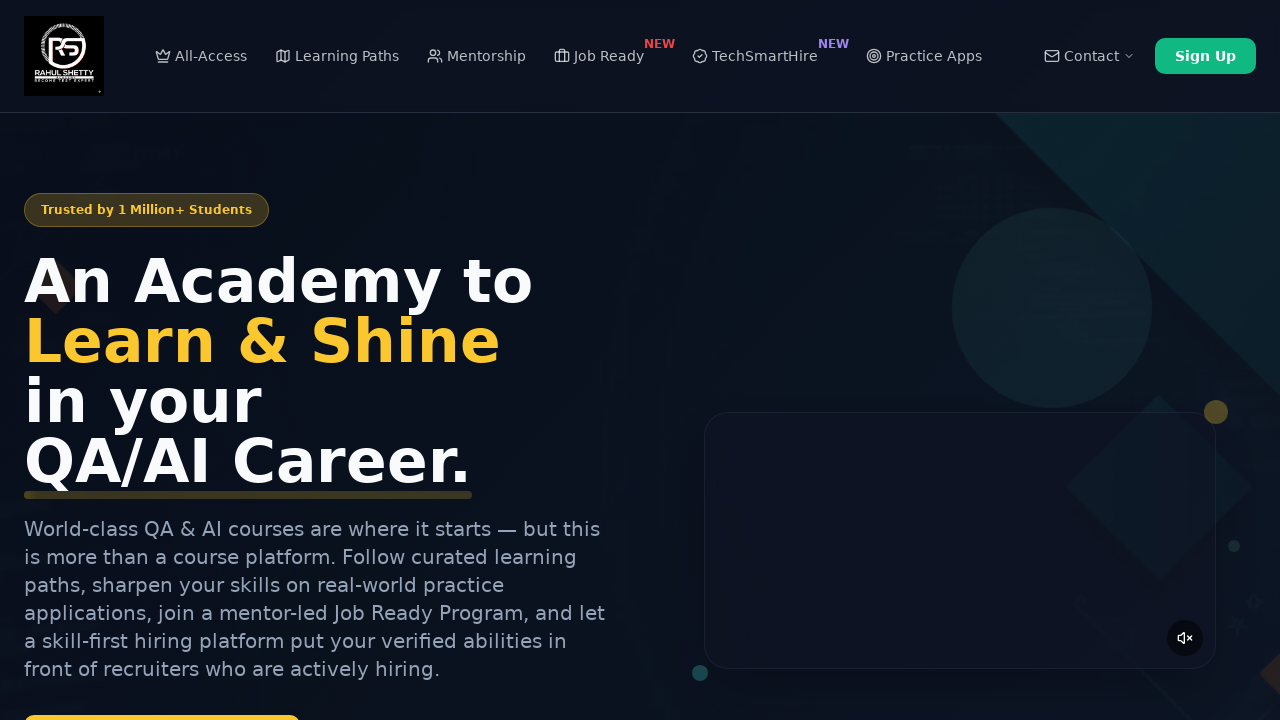

Counted and listed all 42 hyperlinks on the Rahul Shetty Academy page
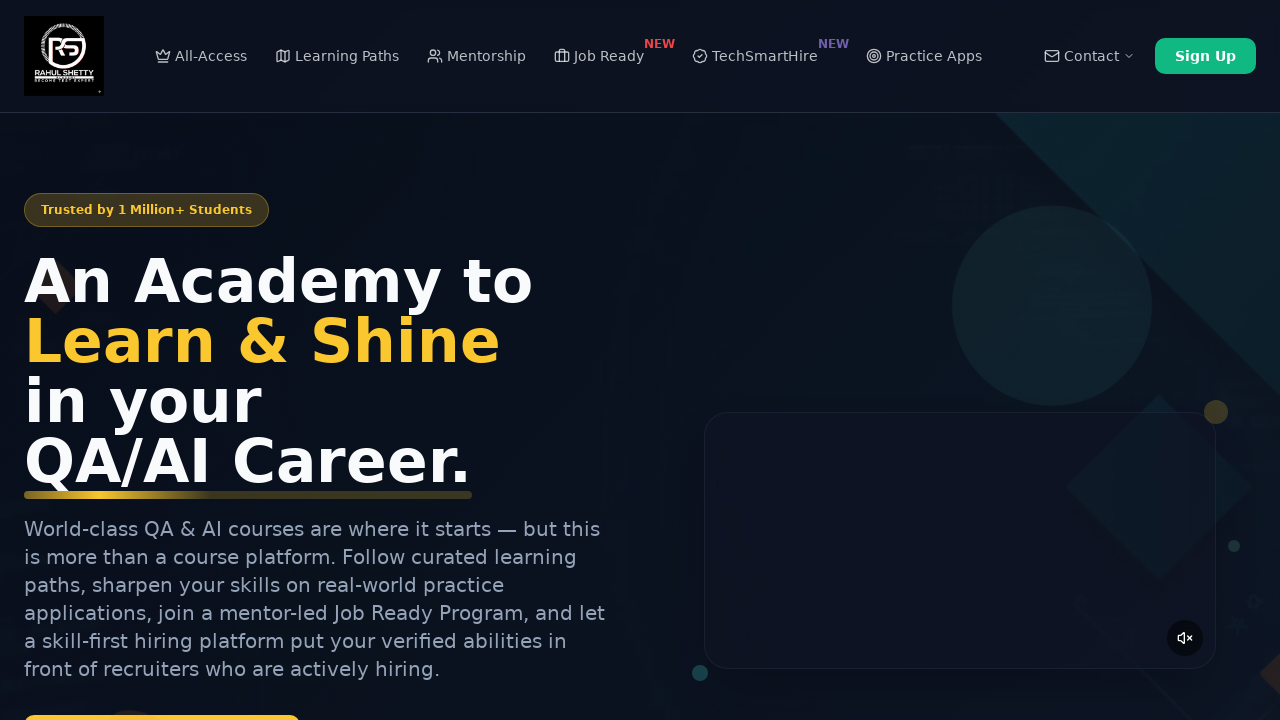

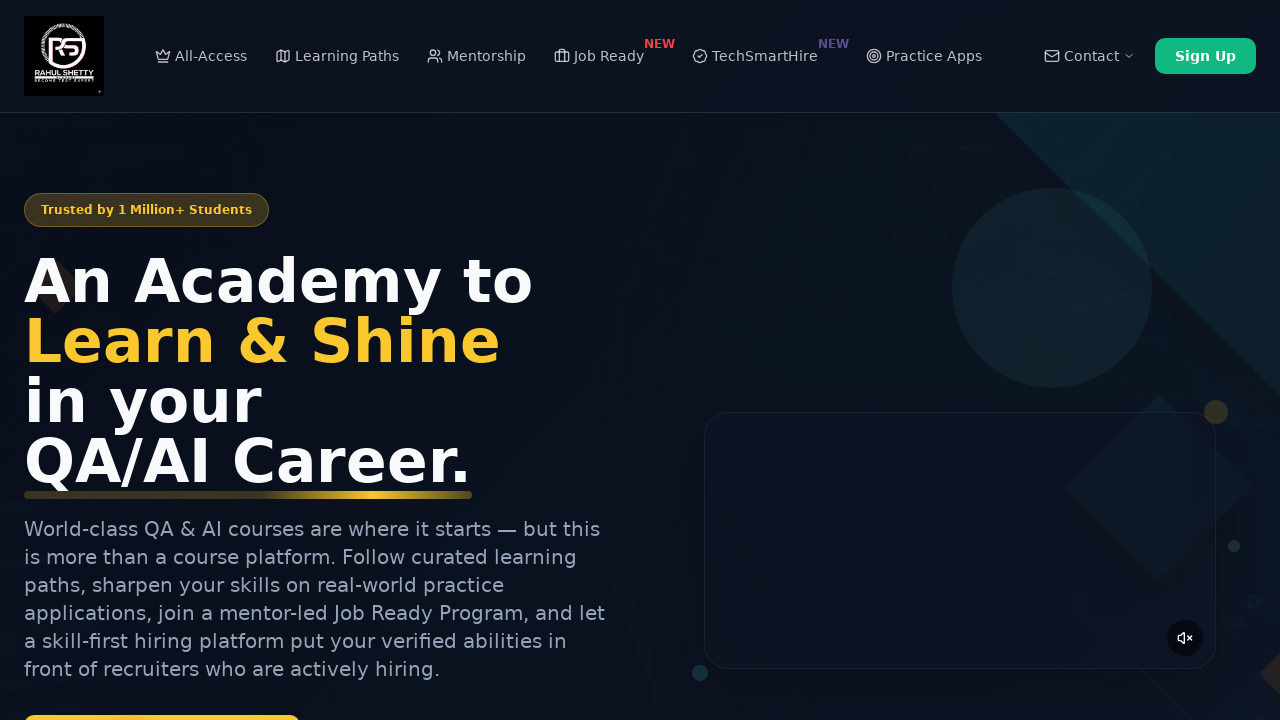